Navigates to the Form Authentication page and verifies the login button is displayed

Starting URL: https://the-internet.herokuapp.com/

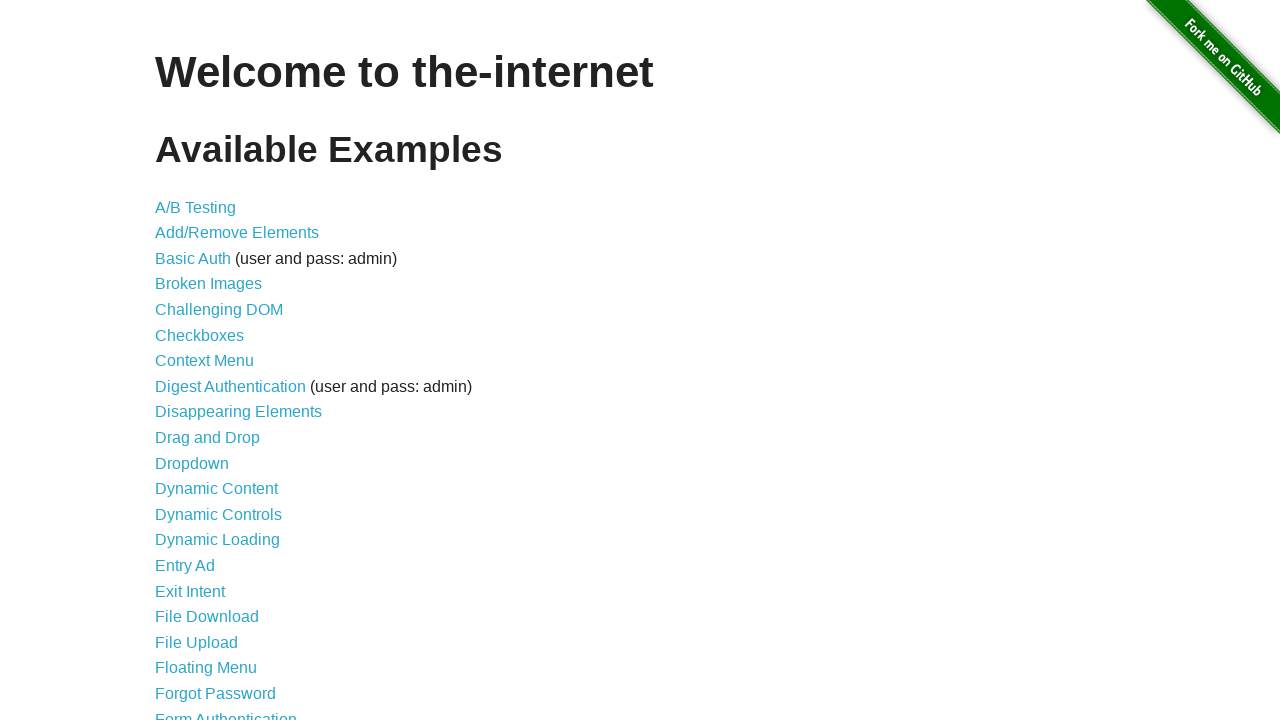

Clicked on Form Authentication link at (226, 712) on xpath=//*[@id="content"]/ul/li[21]/a
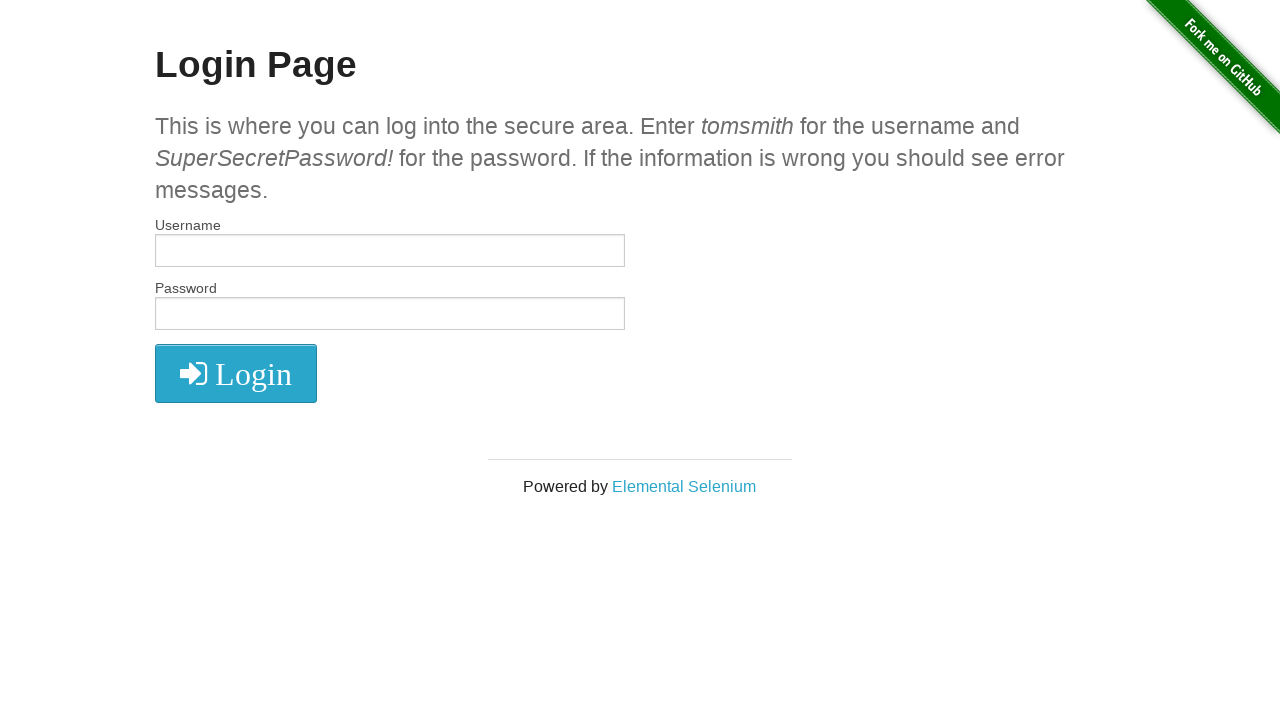

Login button is now visible on the page
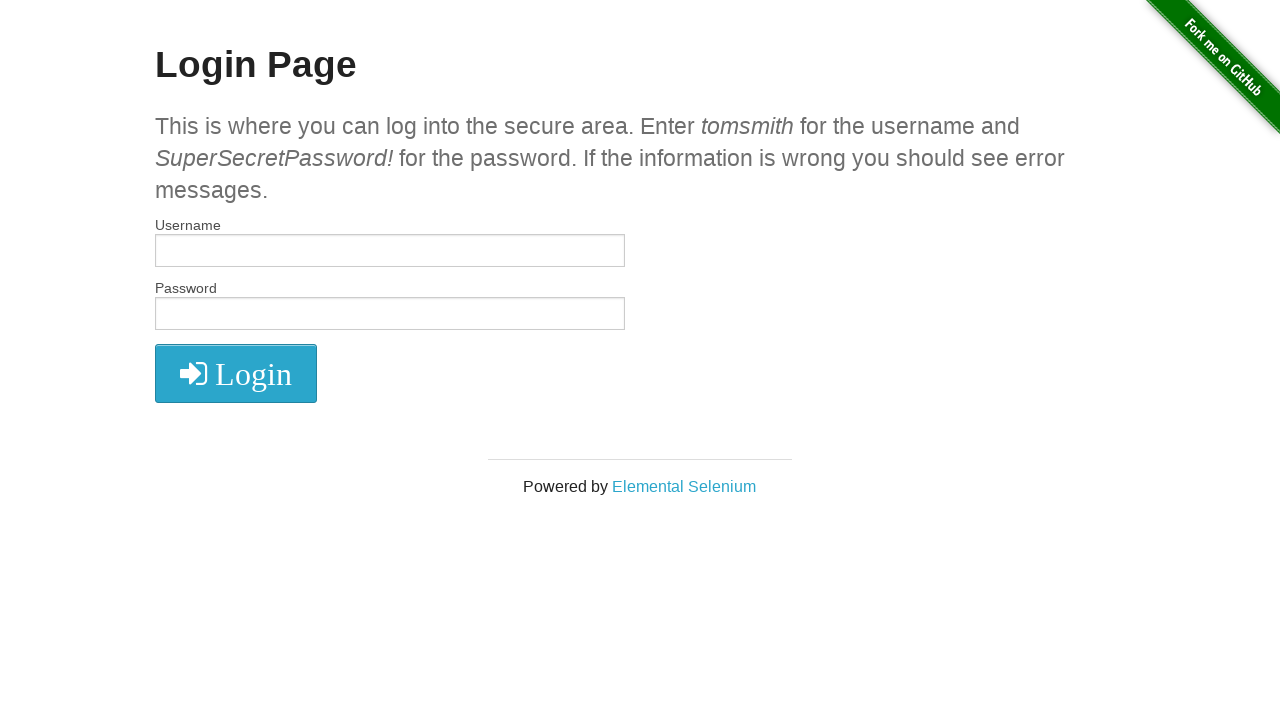

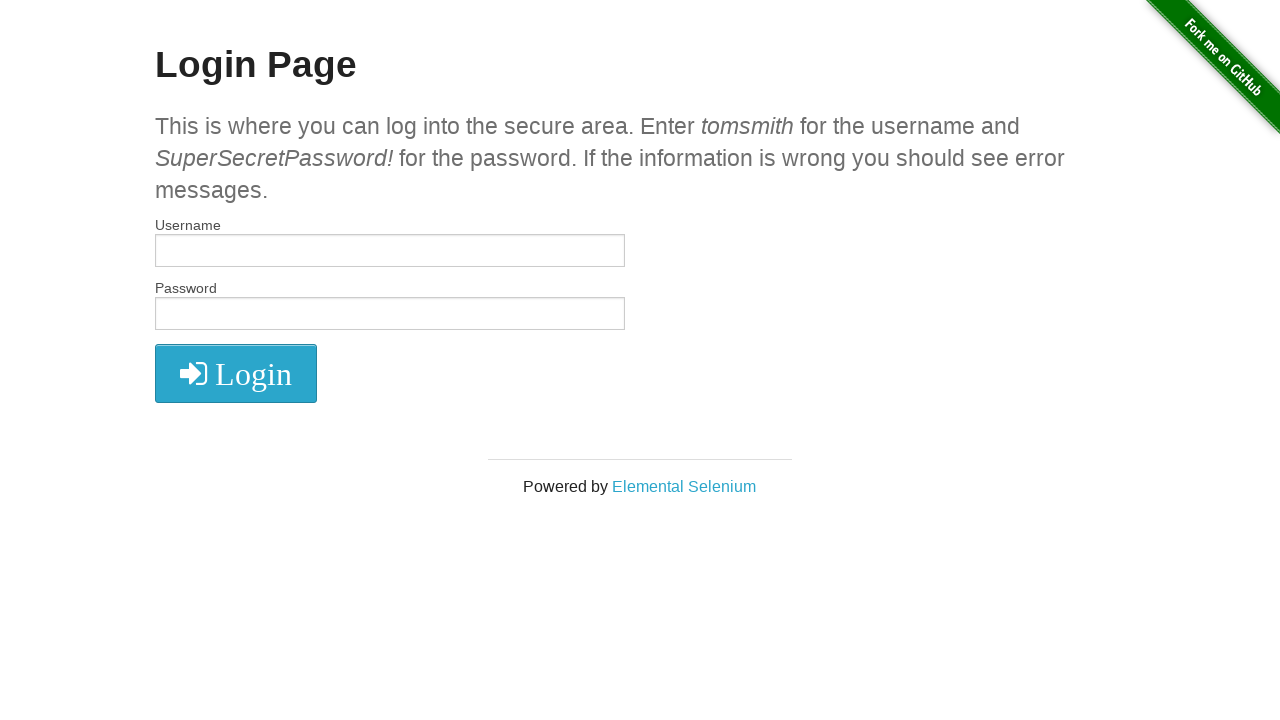